Tests JavaScript confirmation dialog by clicking the confirm button and dismissing the alert

Starting URL: https://the-internet.herokuapp.com/javascript_alerts

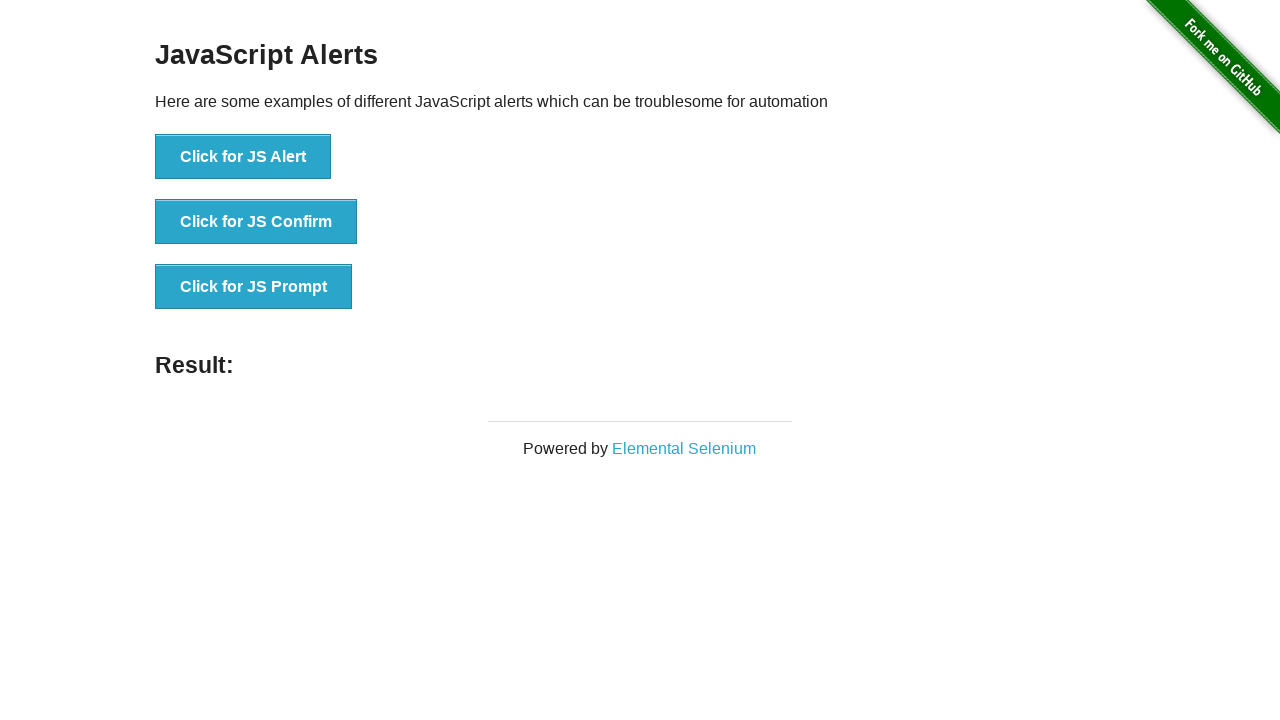

Clicked the JS Confirm button at (256, 222) on xpath=//button[text()='Click for JS Confirm']
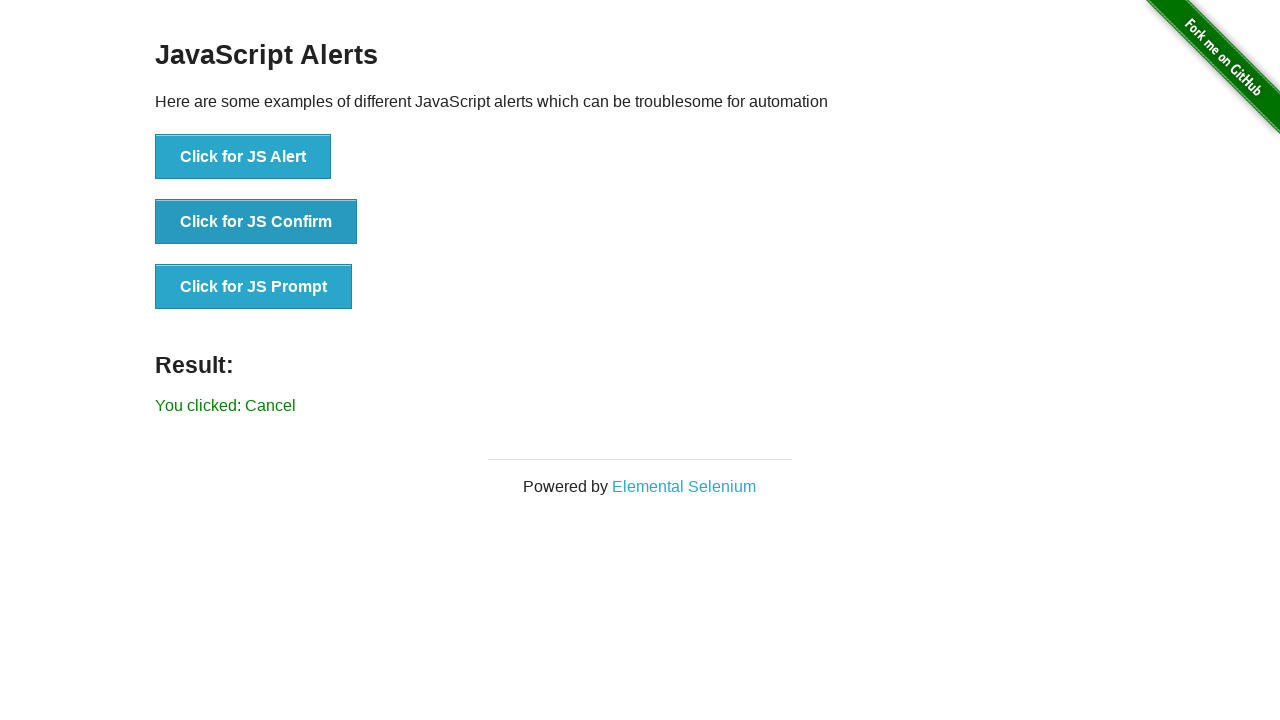

Set up dialog handler to dismiss confirmation dialog
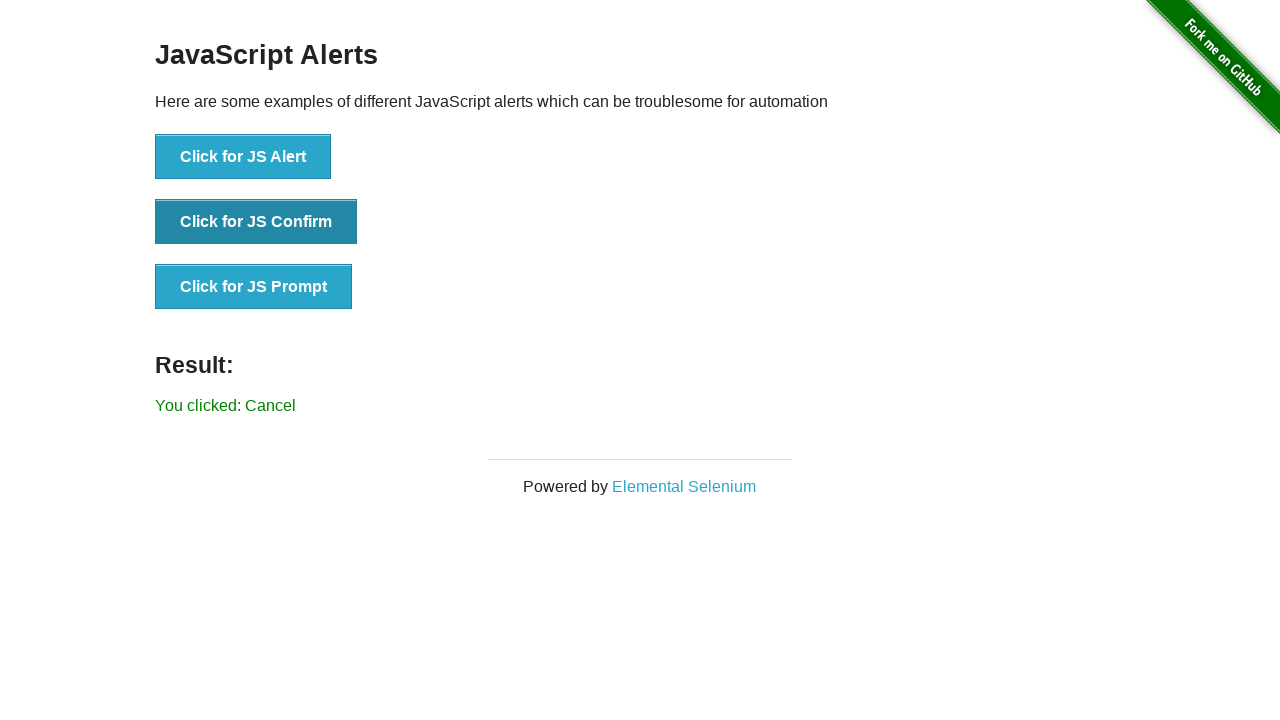

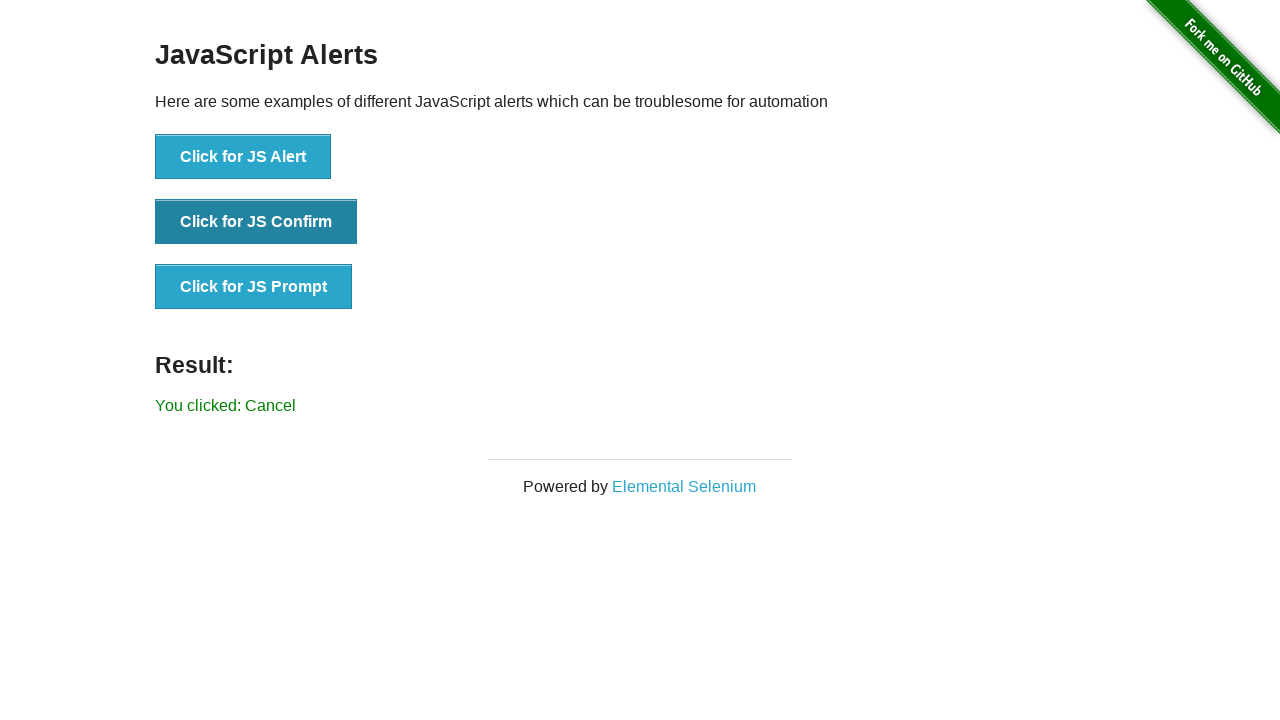